Navigates to the homepage and verifies it loads successfully

Starting URL: https://maroon-chili-27bd3.netlify.app/

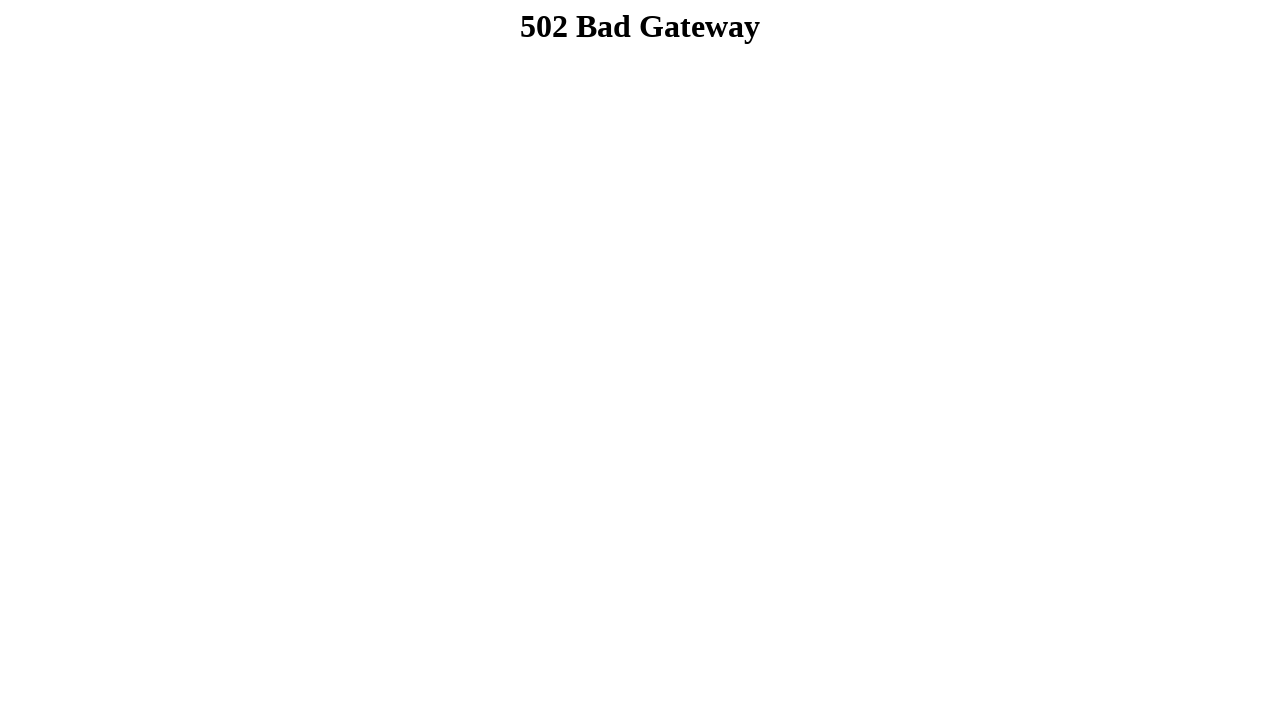

Set viewport size to 1440x795
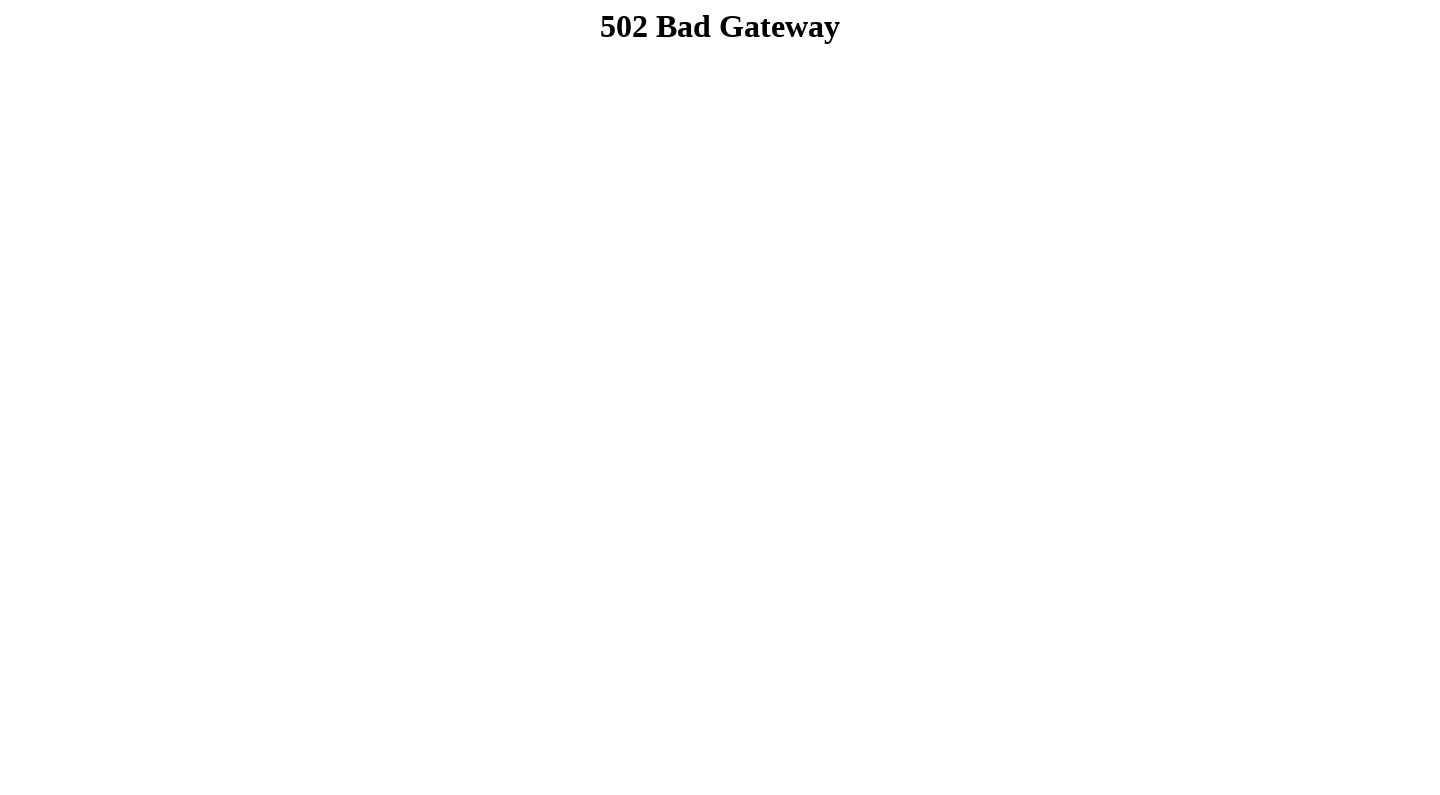

Homepage loaded successfully (domcontentloaded event fired)
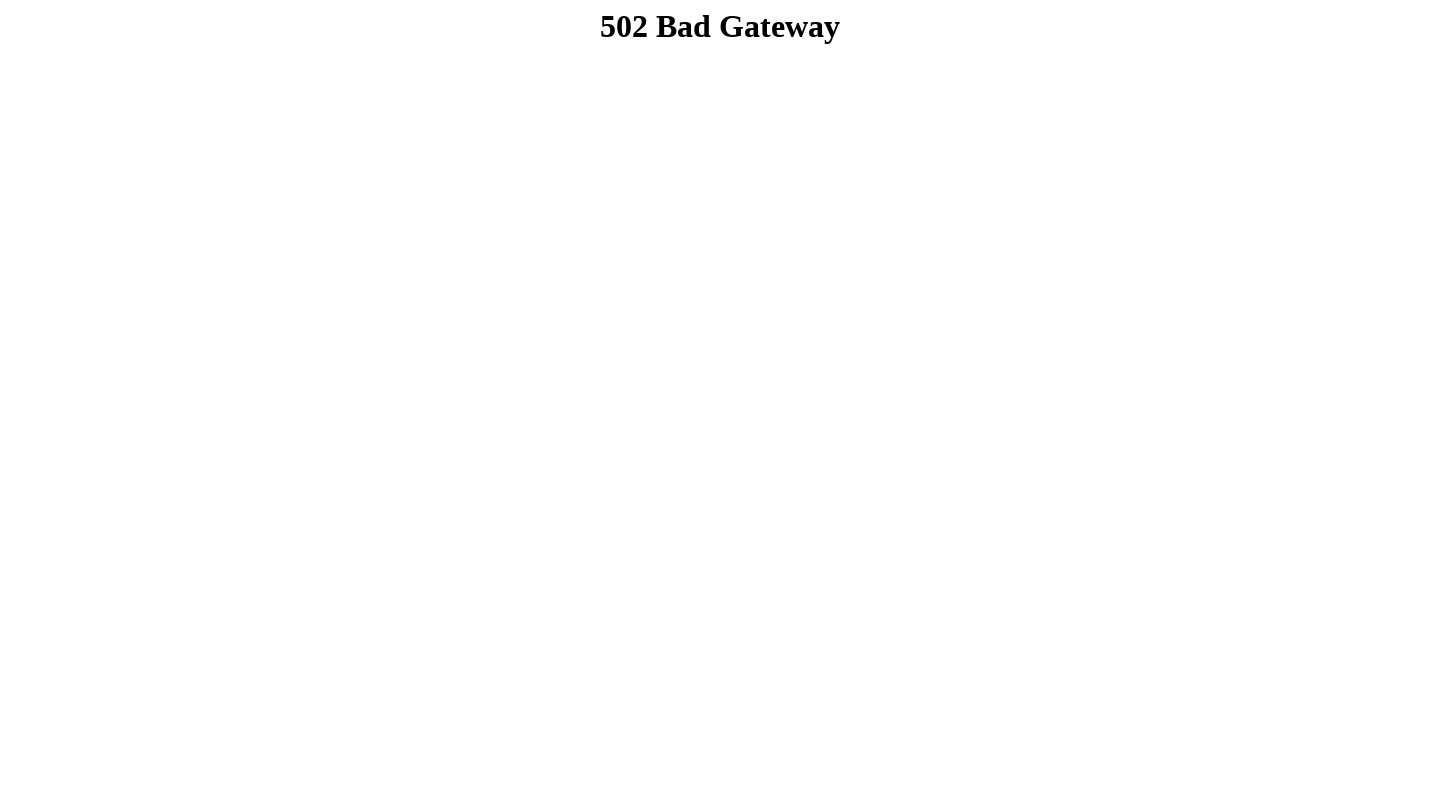

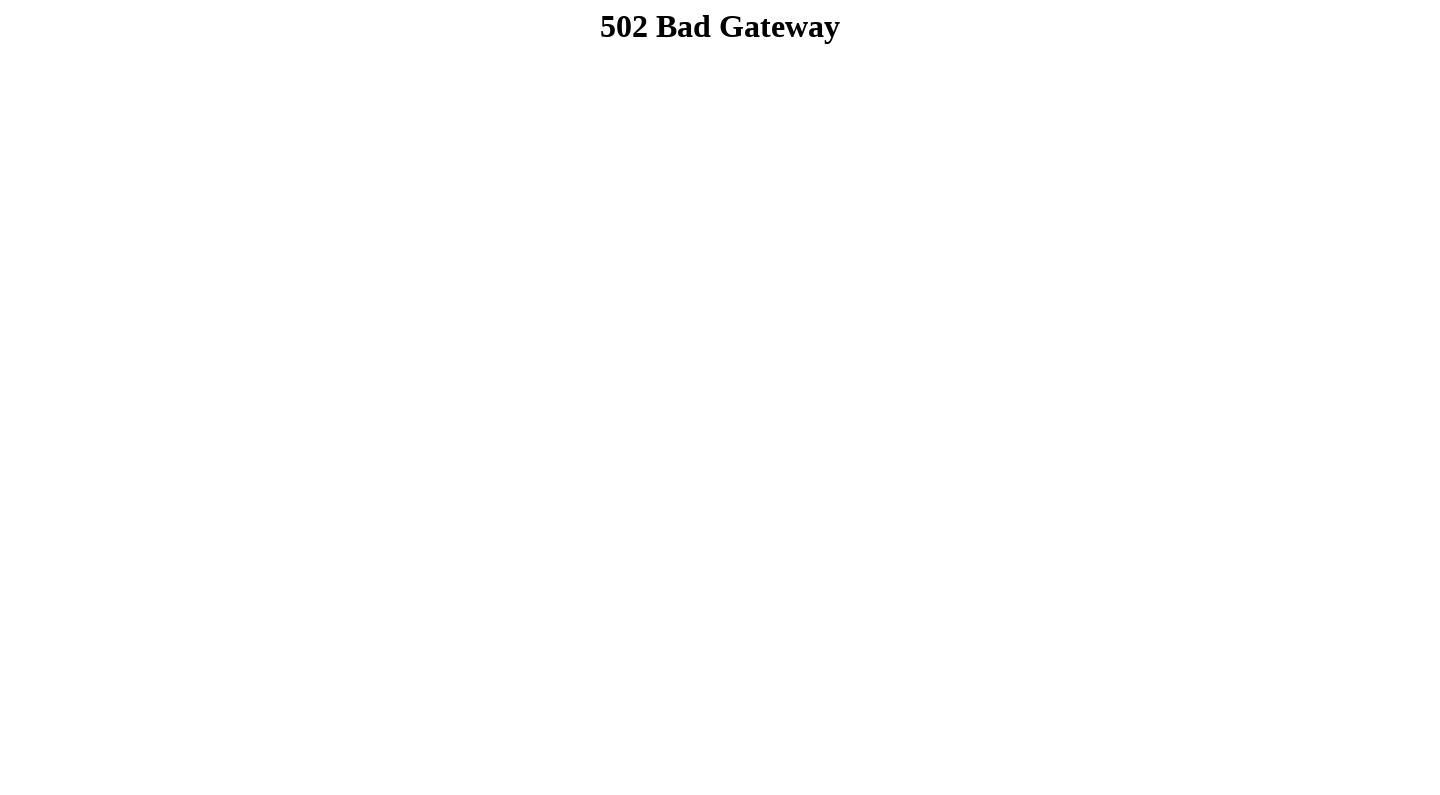